Verifies that the page title is correct after navigating to the Form Authentication page

Starting URL: https://the-internet.herokuapp.com/

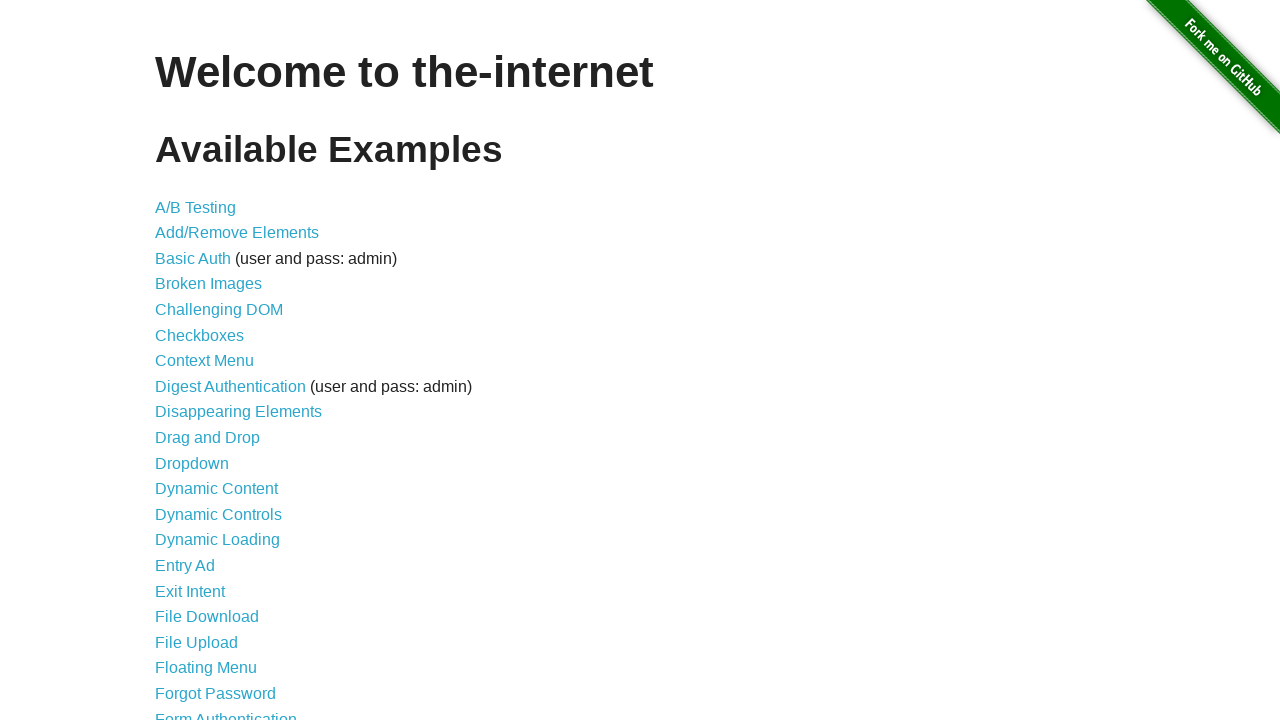

Clicked on Form Authentication link at (226, 712) on xpath=//a[text()='Form Authentication']
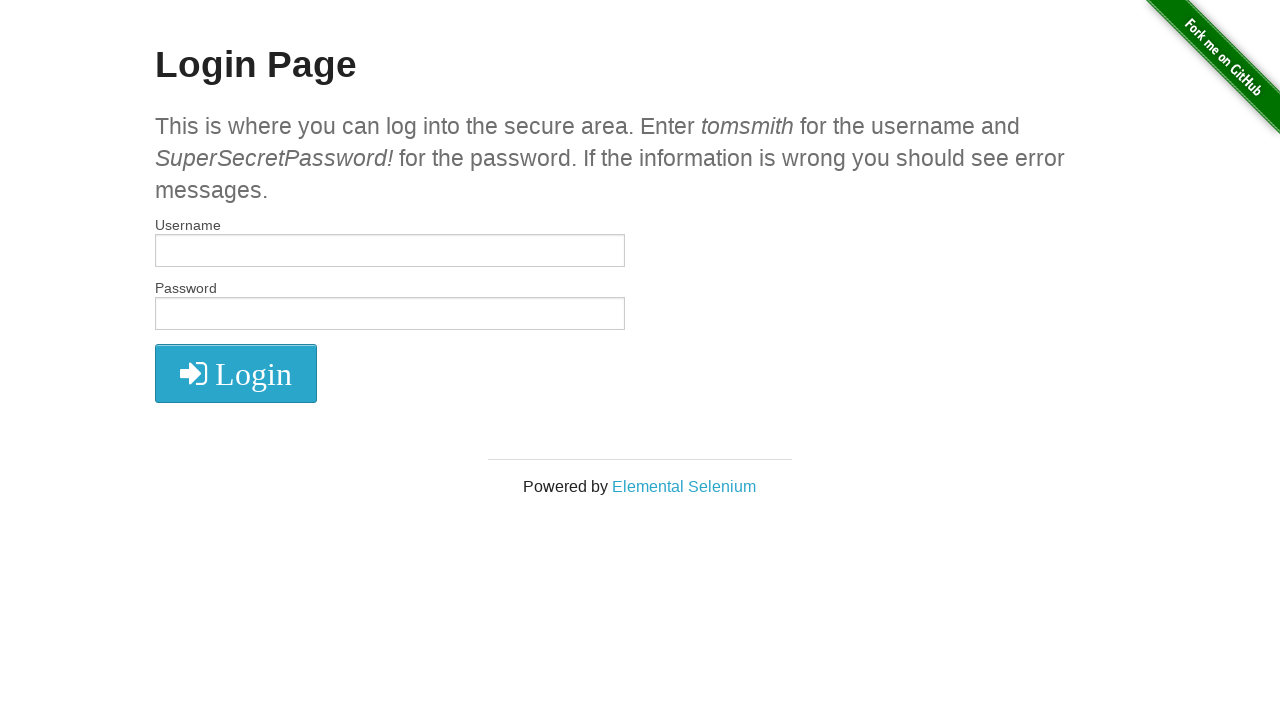

Verified page title is 'The Internet'
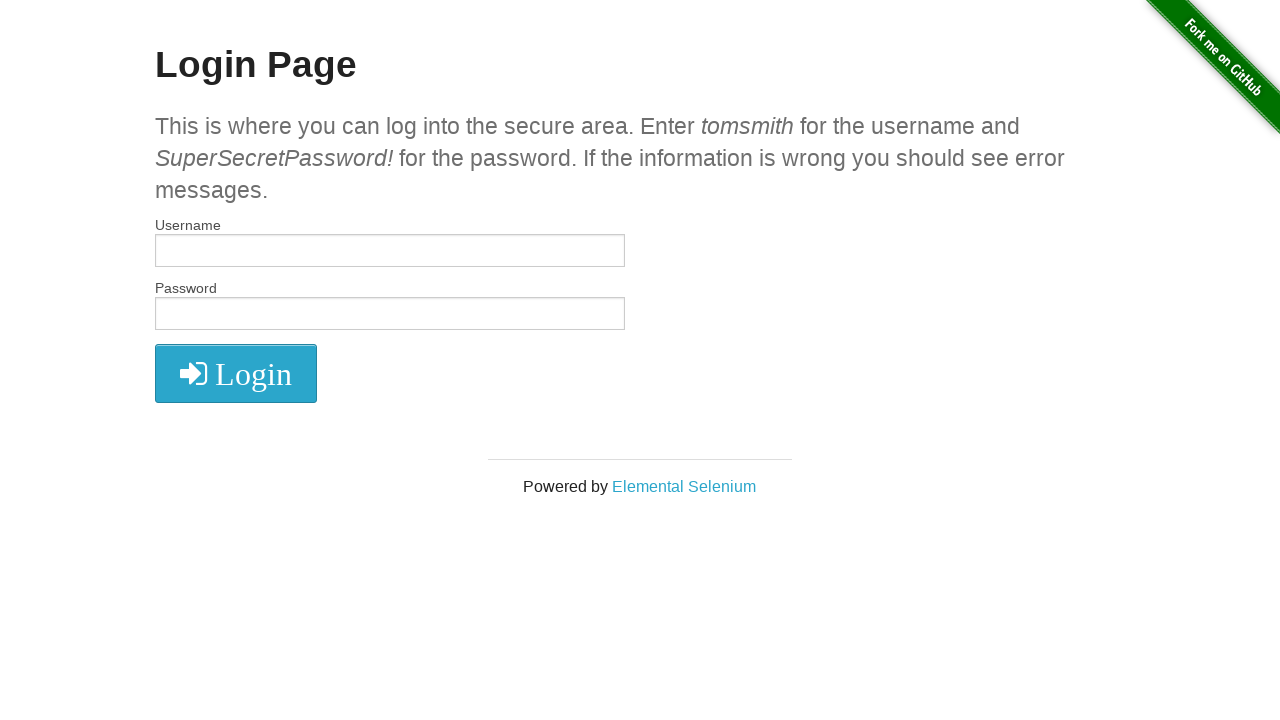

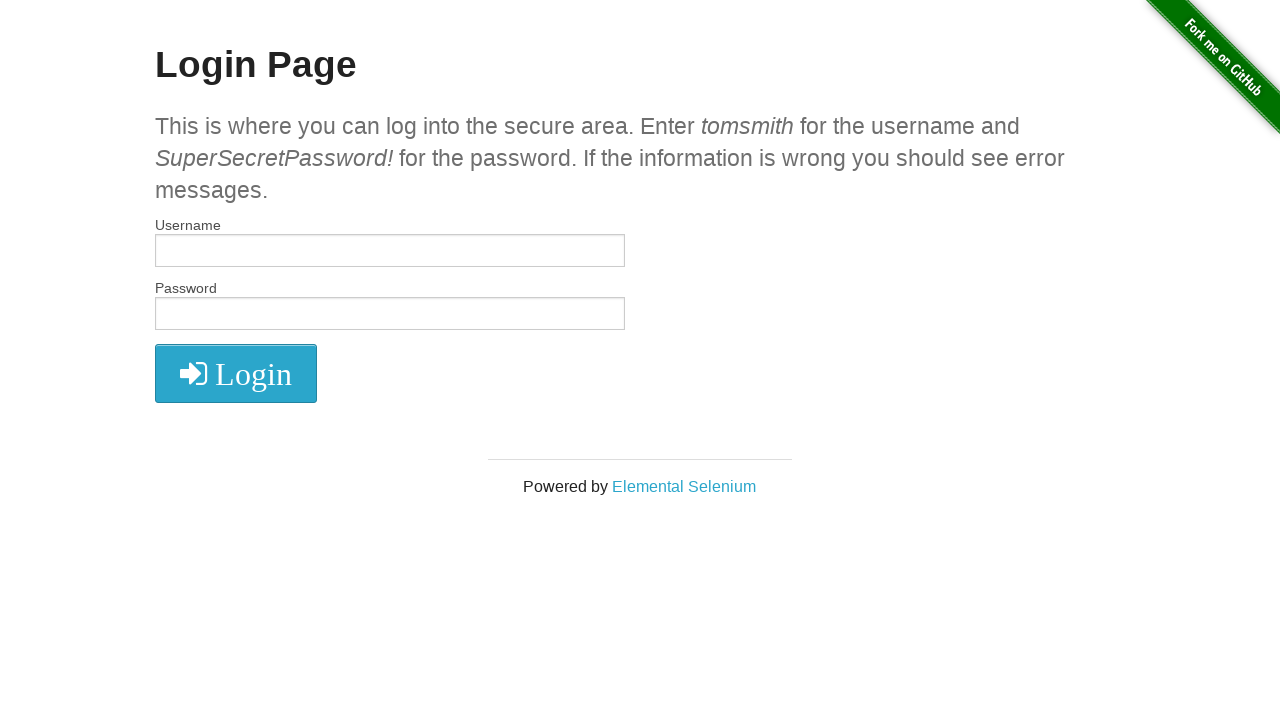